Tests a math quiz form by reading a value from the page, calculating a logarithmic formula, filling in the answer, checking required checkboxes, and submitting the form

Starting URL: https://suninjuly.github.io/math.html

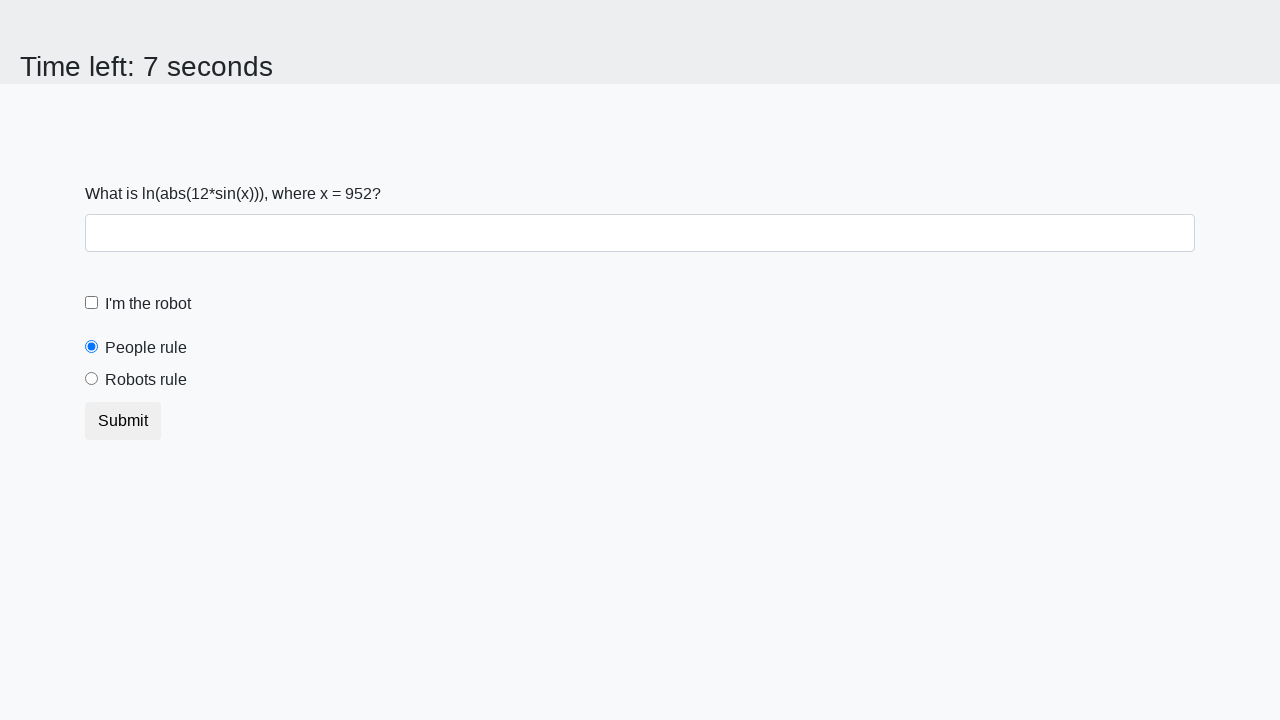

Read input value from page
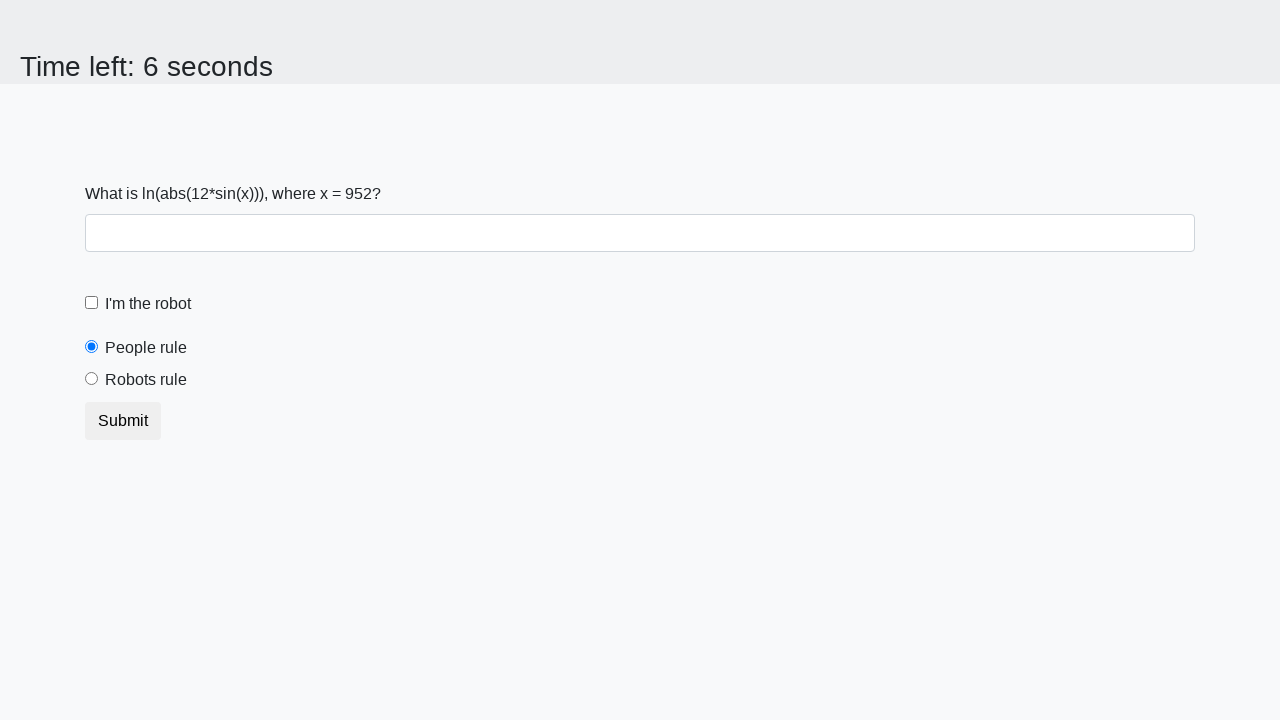

Calculated logarithmic formula result
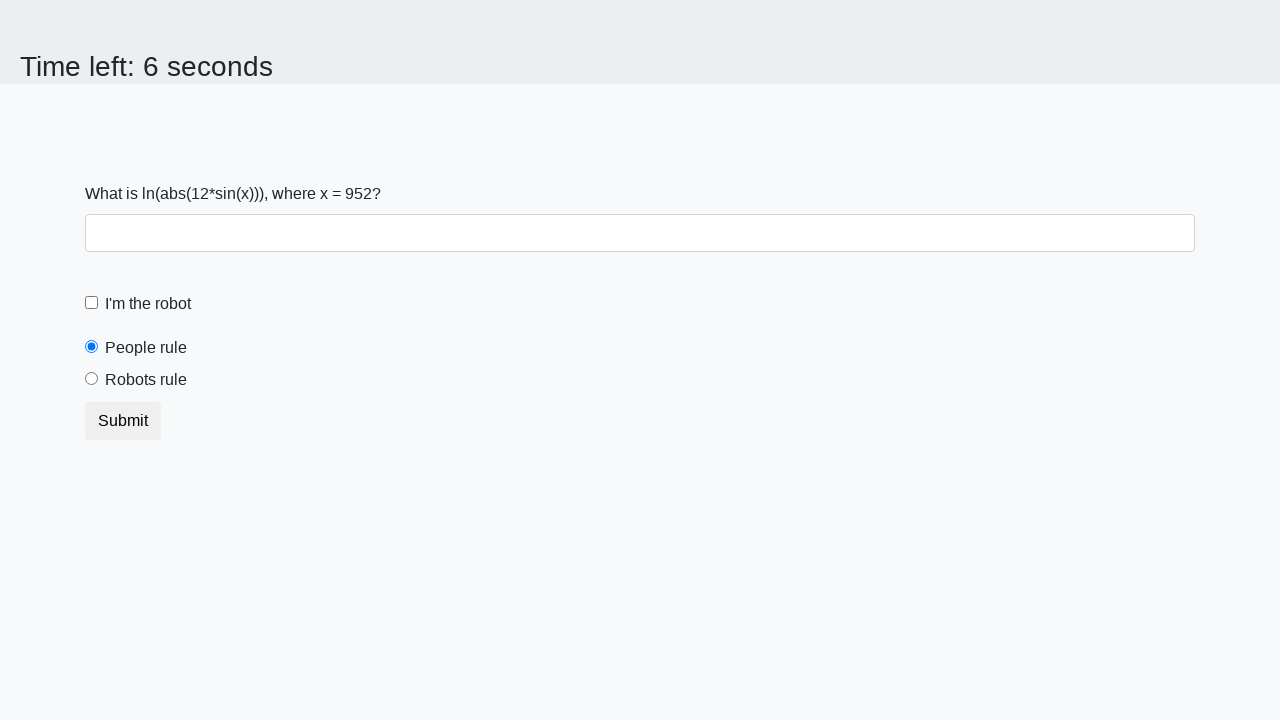

Filled answer field with calculated value on #answer
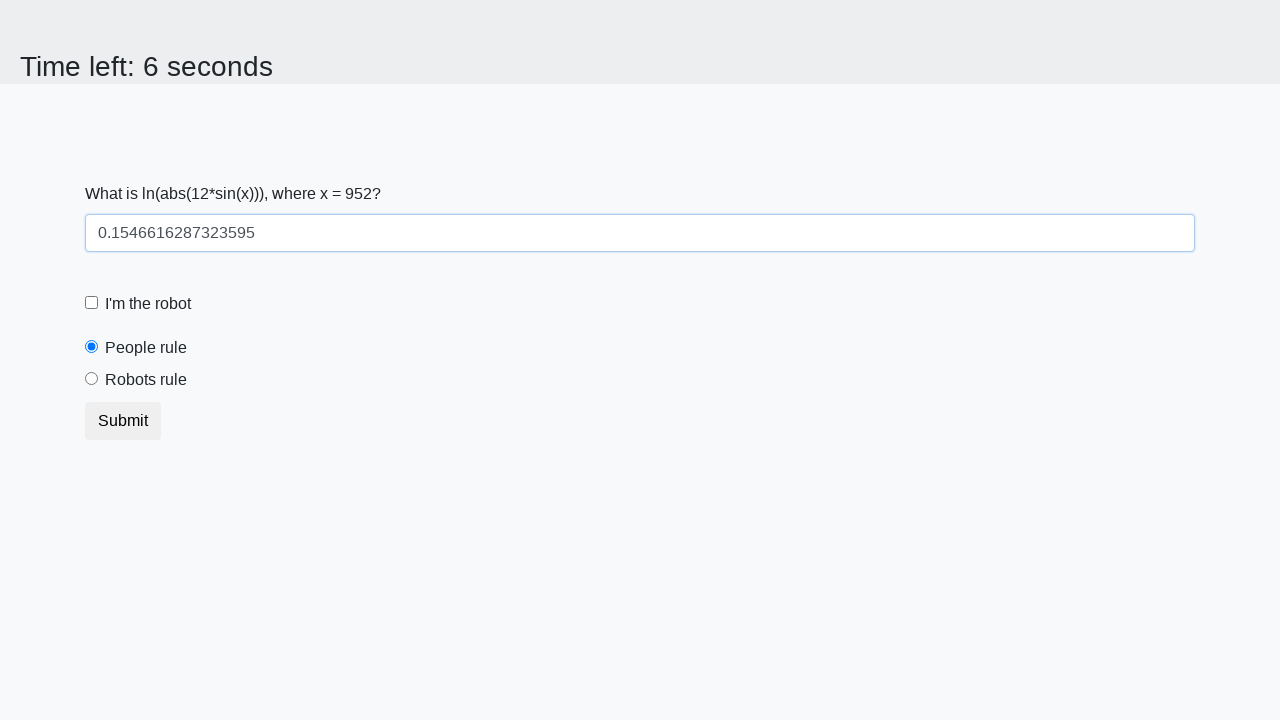

Checked the robot checkbox at (92, 303) on #robotCheckbox
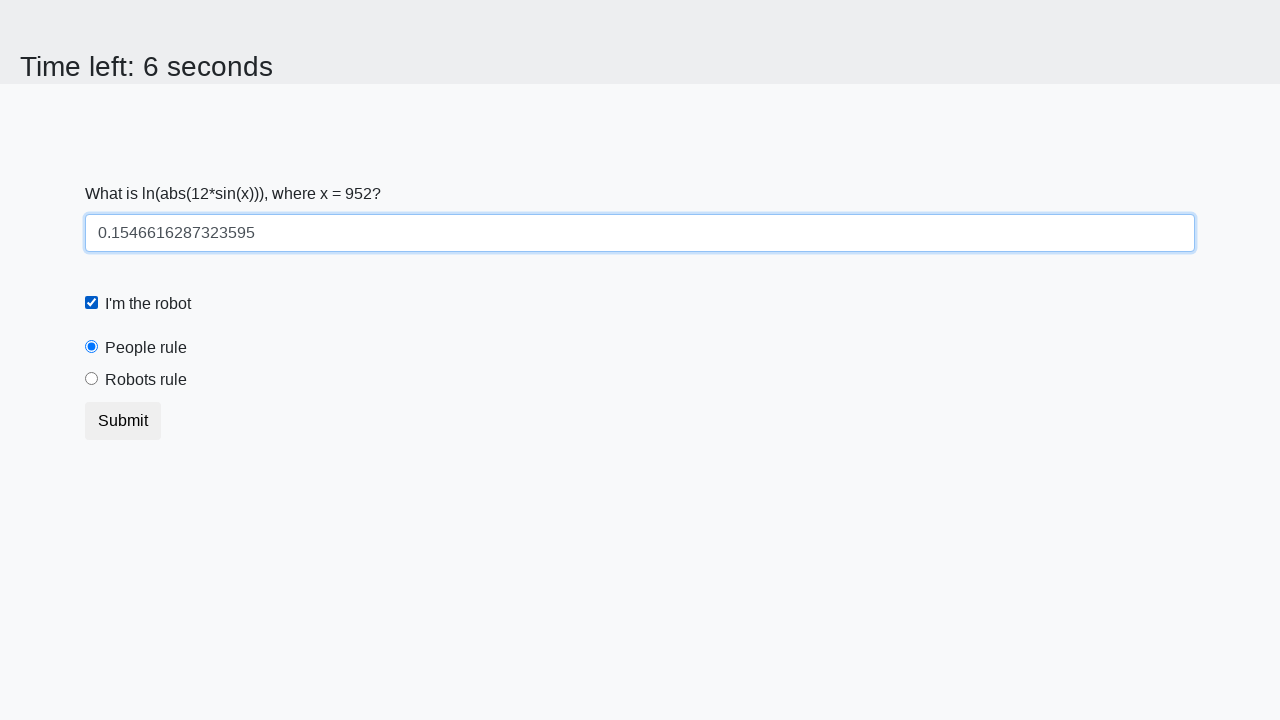

Selected 'robots rule' radio button at (146, 380) on [for='robotsRule']
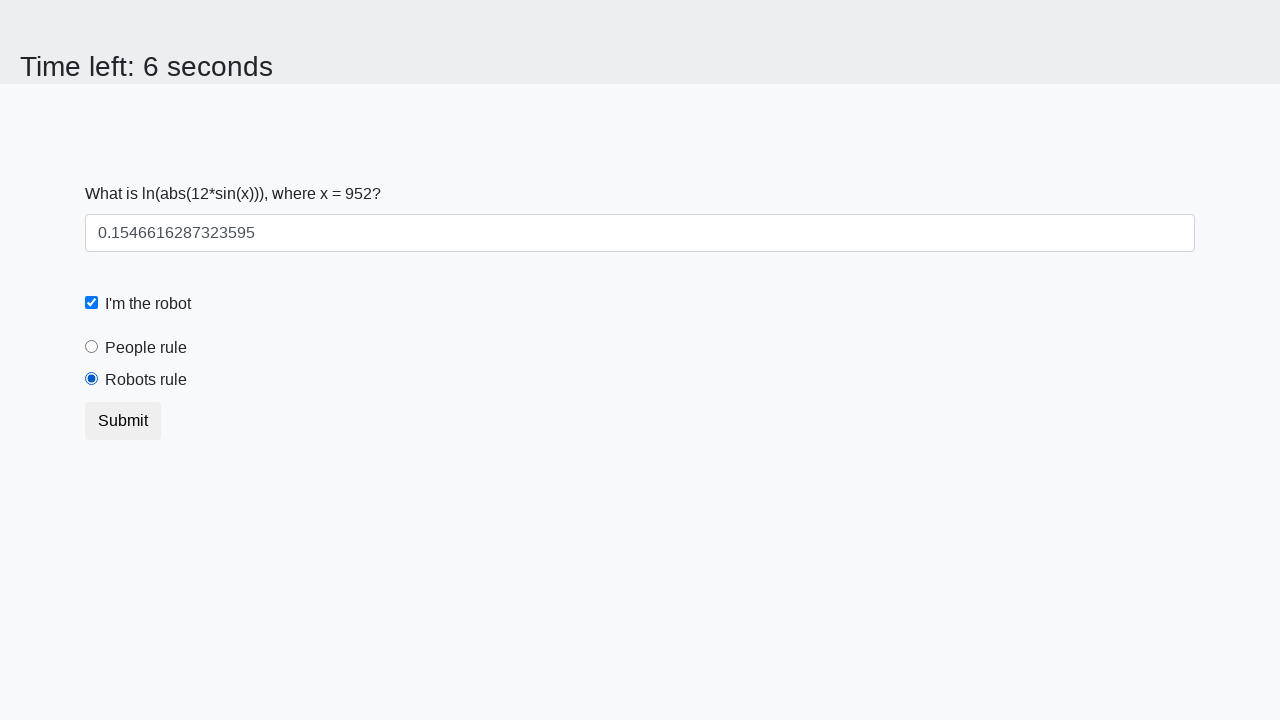

Submitted the math quiz form at (123, 421) on .btn
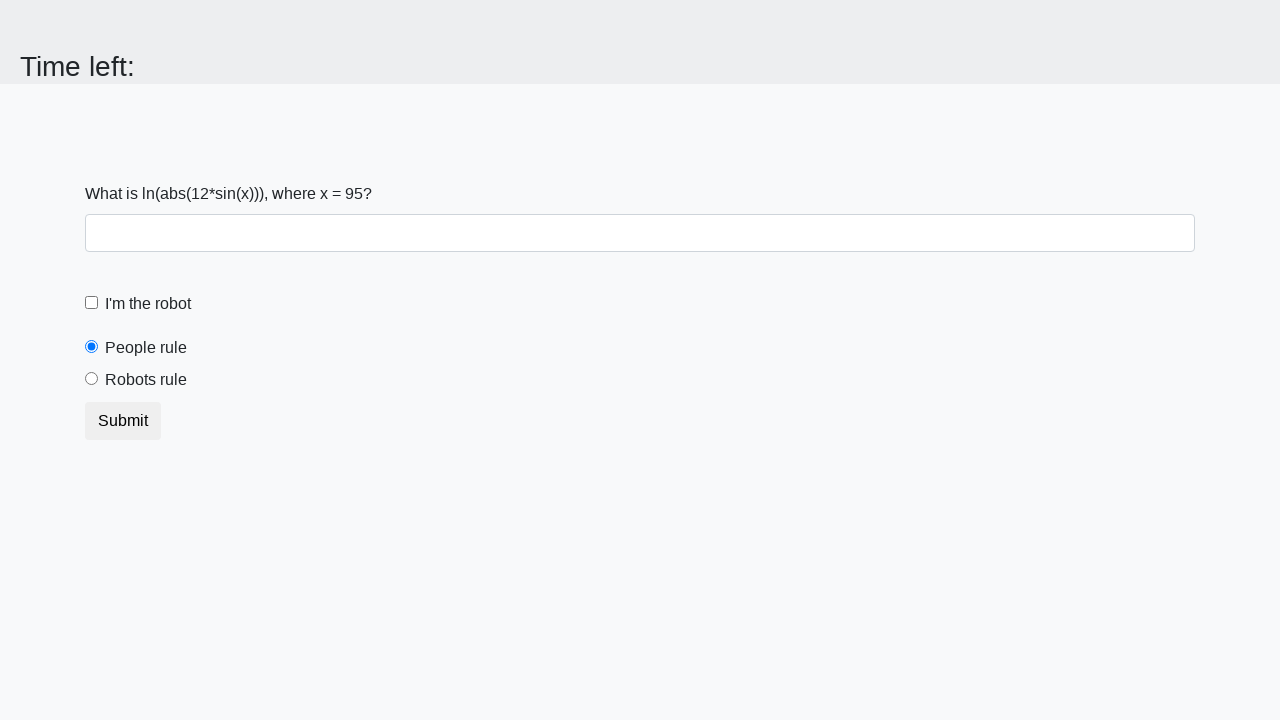

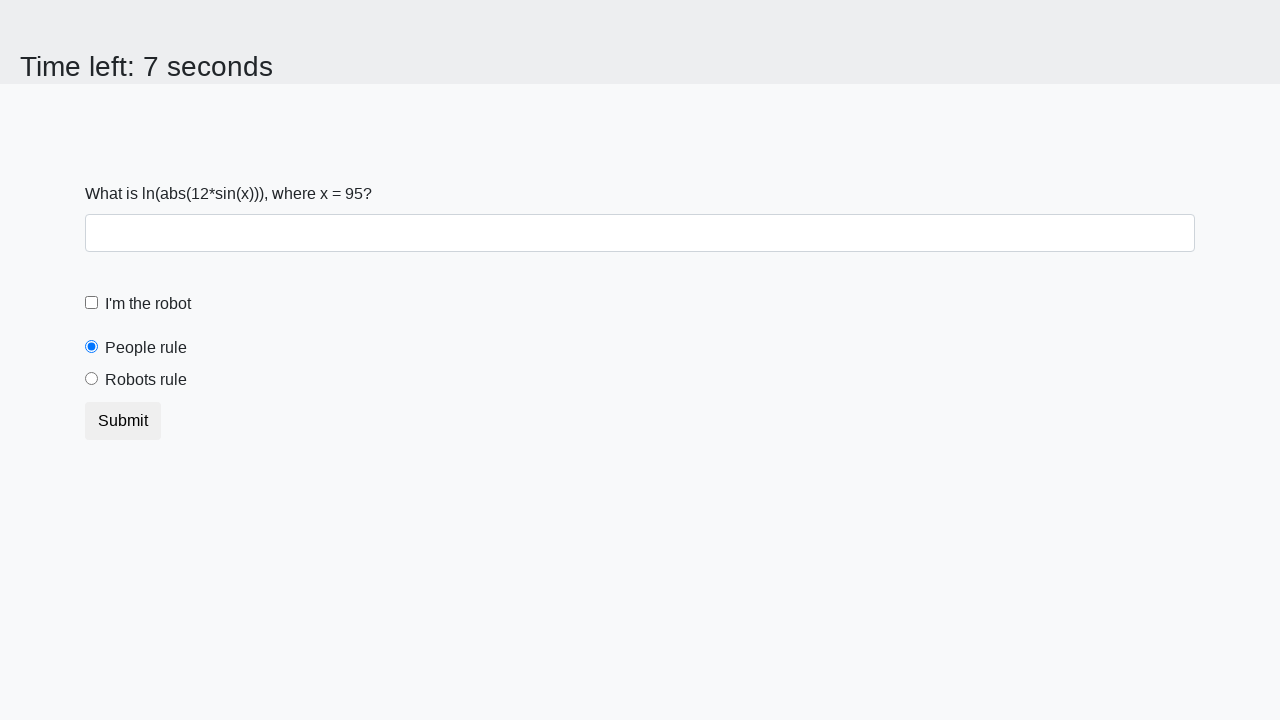